Tests iframe/frame switching functionality by entering text in the main page, switching to nested iframes to interact with dropdowns, and switching back to parent frames to continue interactions.

Starting URL: https://www.hyrtutorials.com/p/frames-practice.html

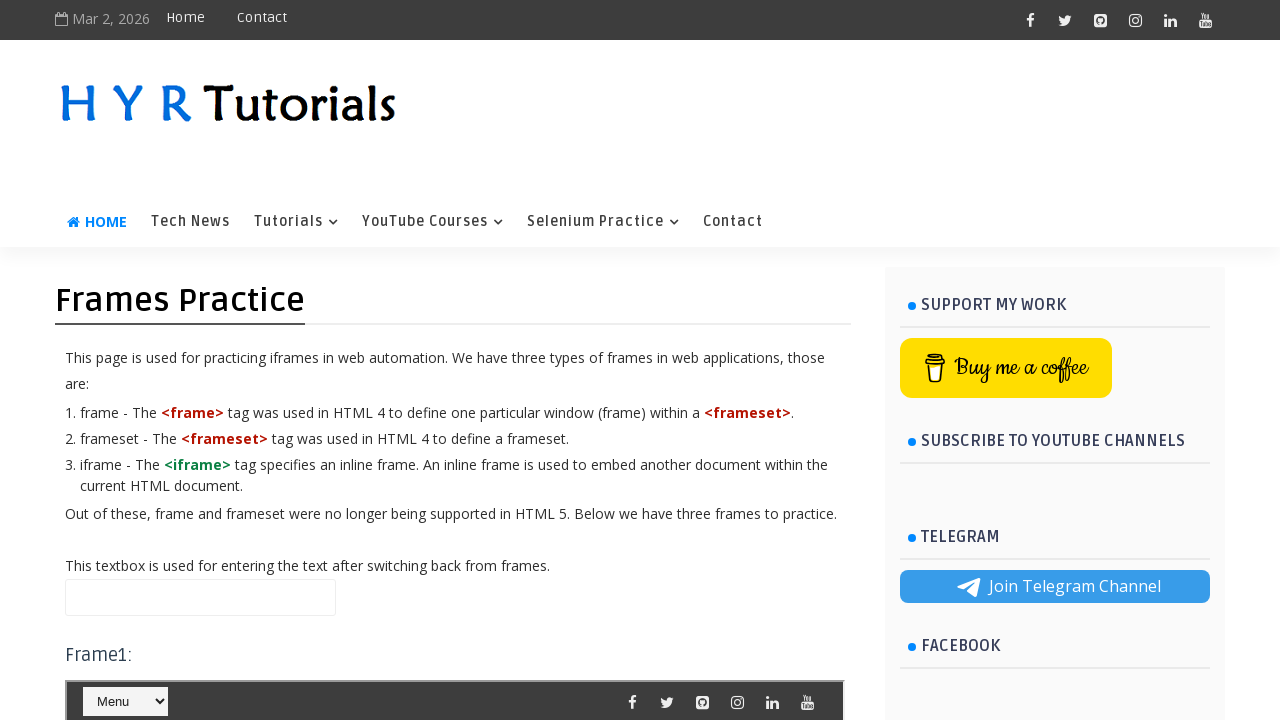

Filled name field on main page with 'Niranjan' on #name
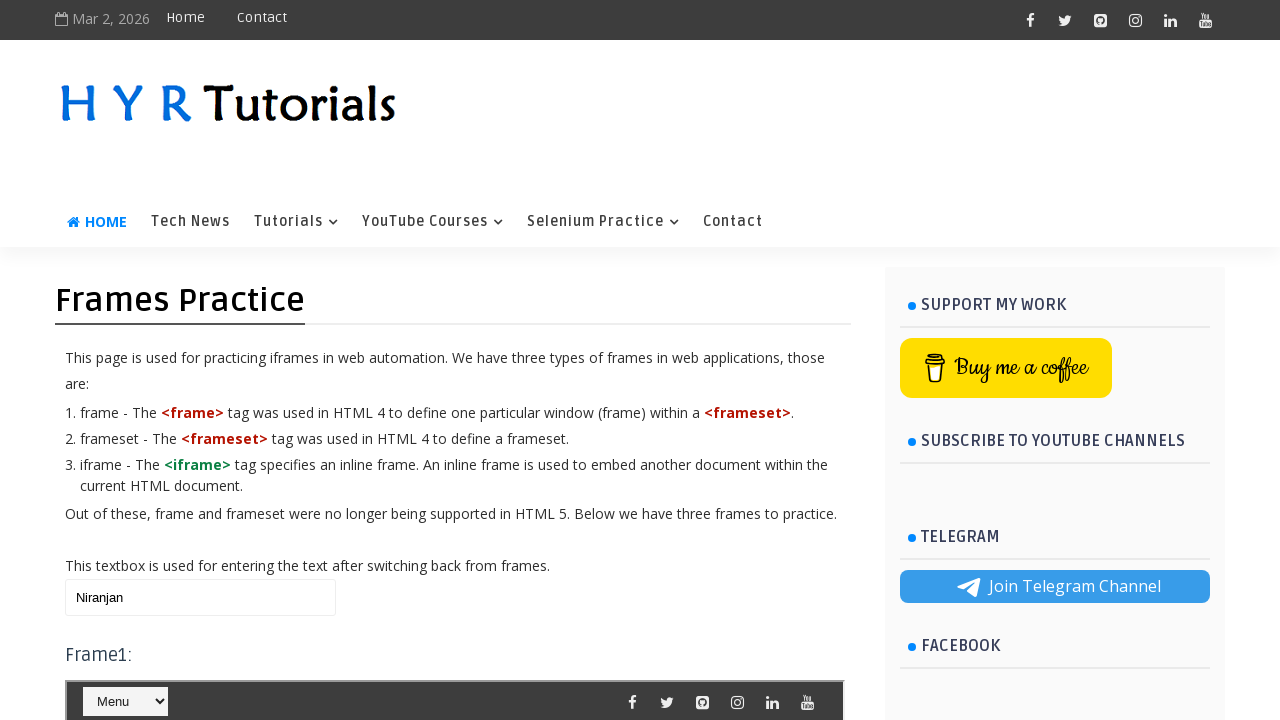

Located frame1 (#frm1)
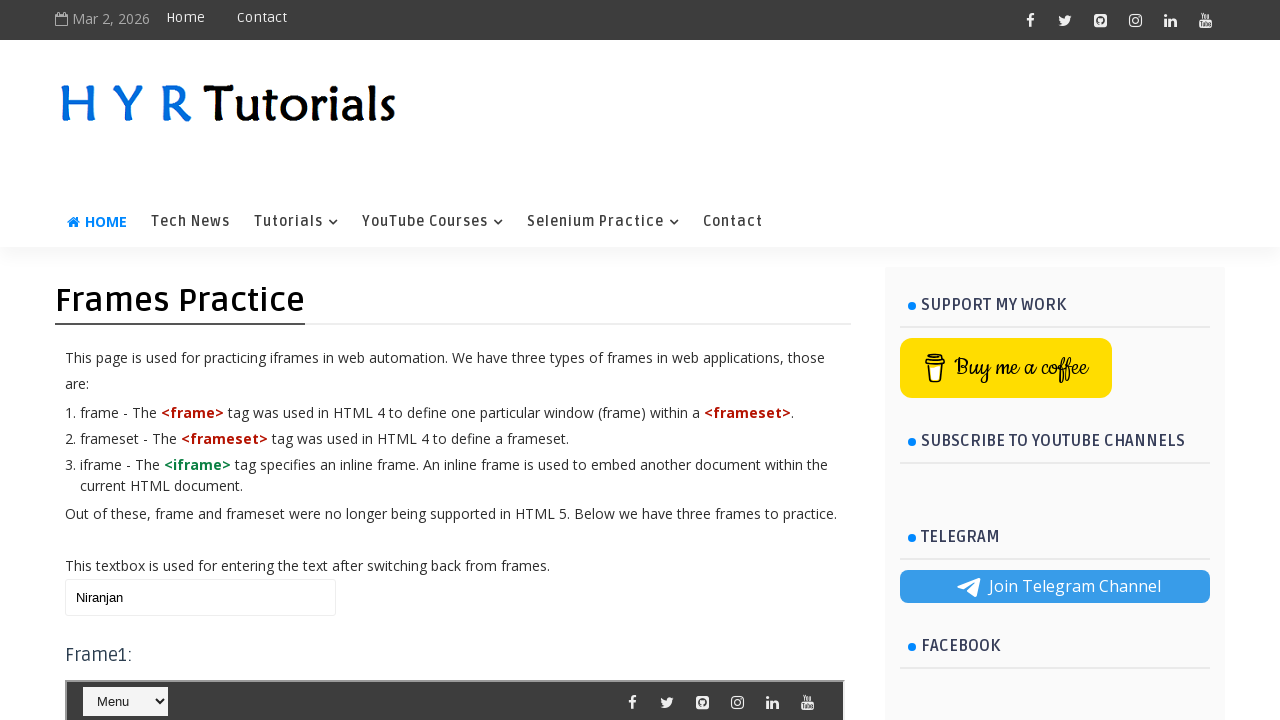

Selected dropdown option at index 3 in frame1 course field on #frm1 >> internal:control=enter-frame >> #course
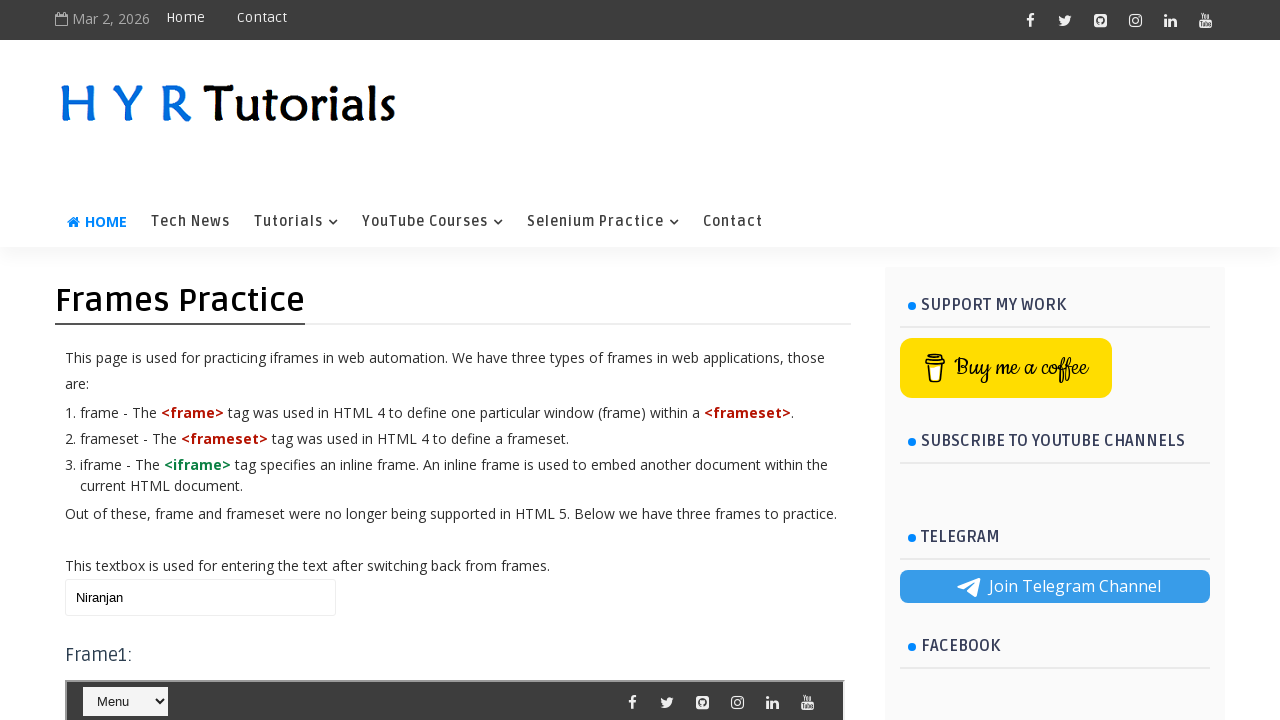

Located frame3 (#frm3)
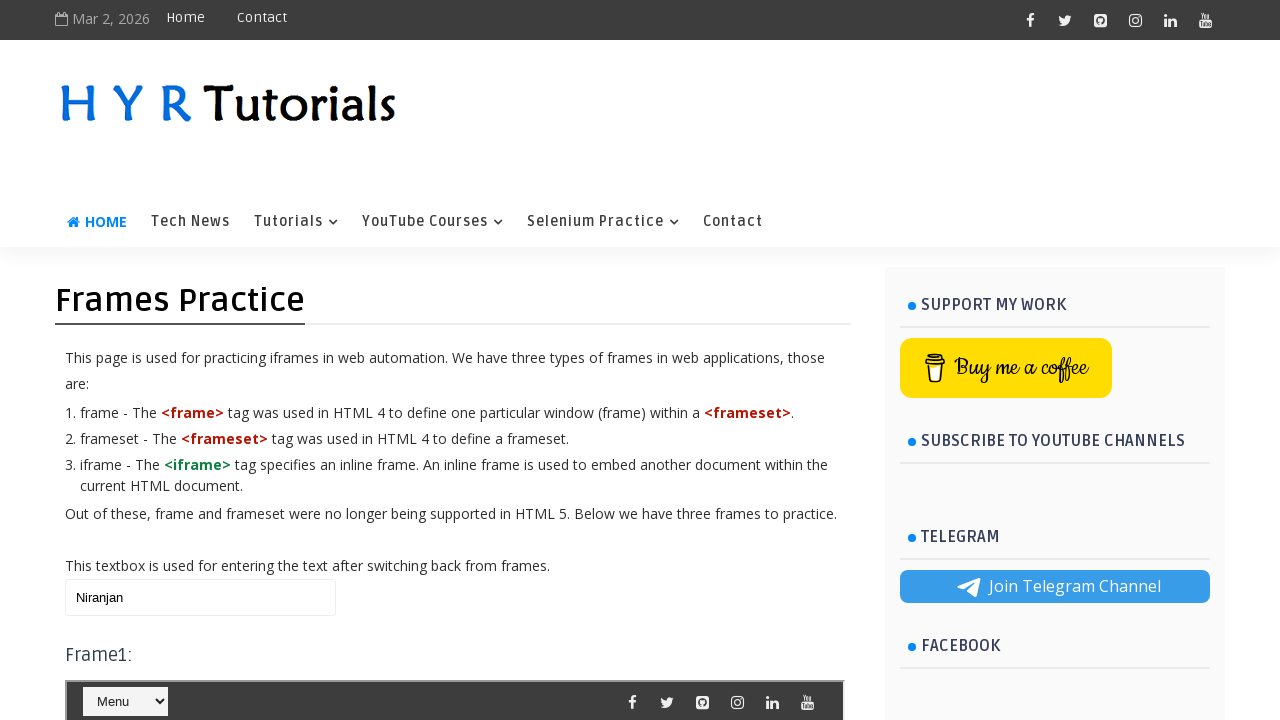

Filled name field in frame3 with 'Sayeed' on #frm3 >> internal:control=enter-frame >> #name
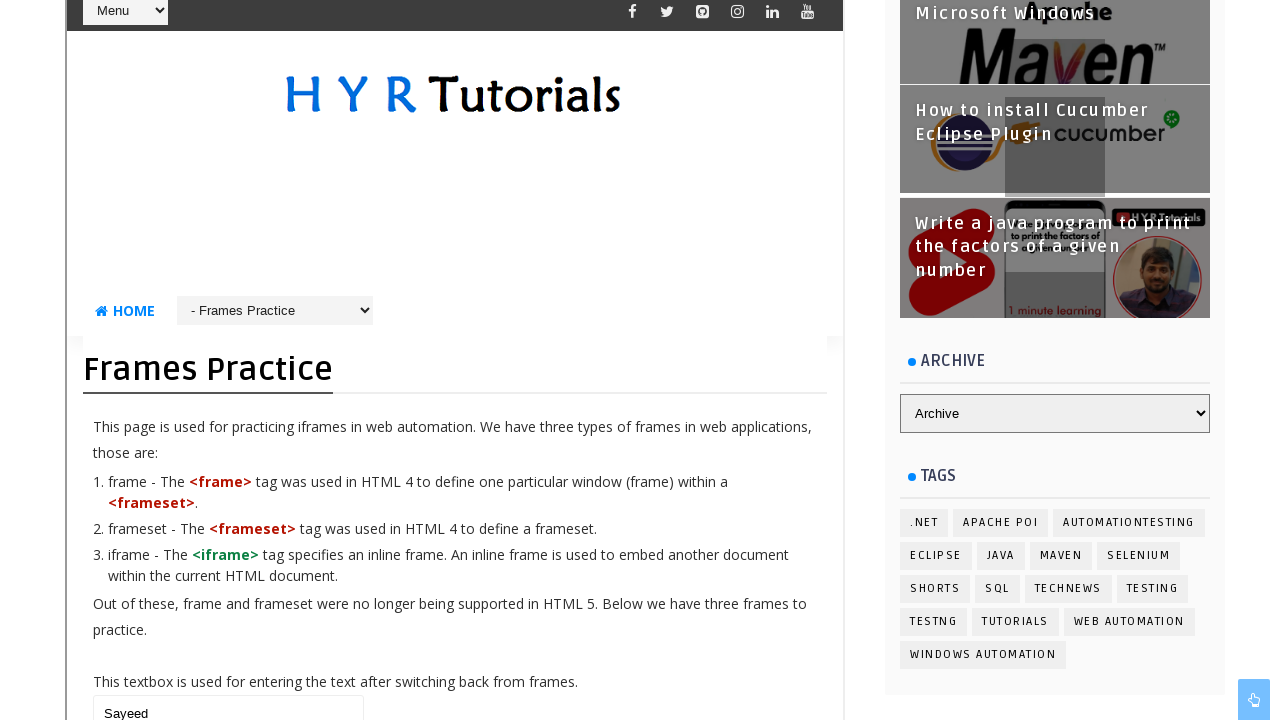

Located nested frame1 (#frm1) within frame3
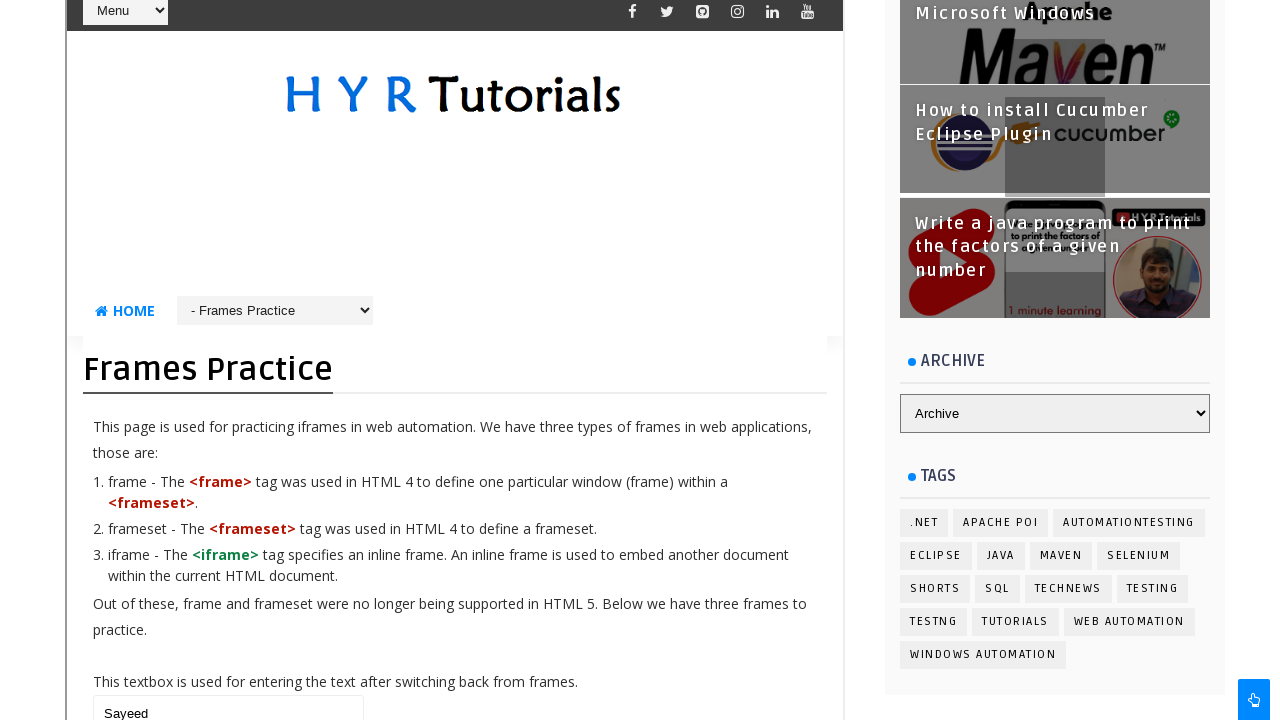

Selected dropdown option at index 2 in nested frame1 selectnav1 field on #frm3 >> internal:control=enter-frame >> #frm1 >> internal:control=enter-frame >
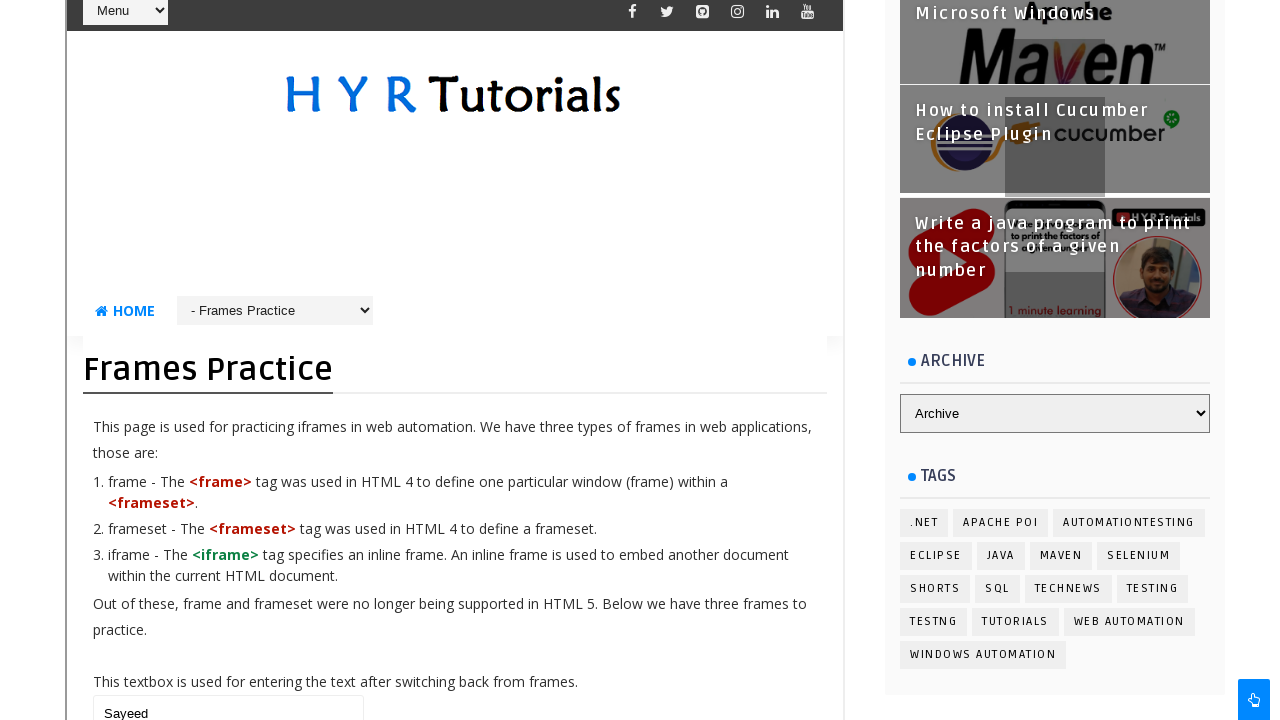

Filled name field on main page with 'NiranjanAcharya' on #name
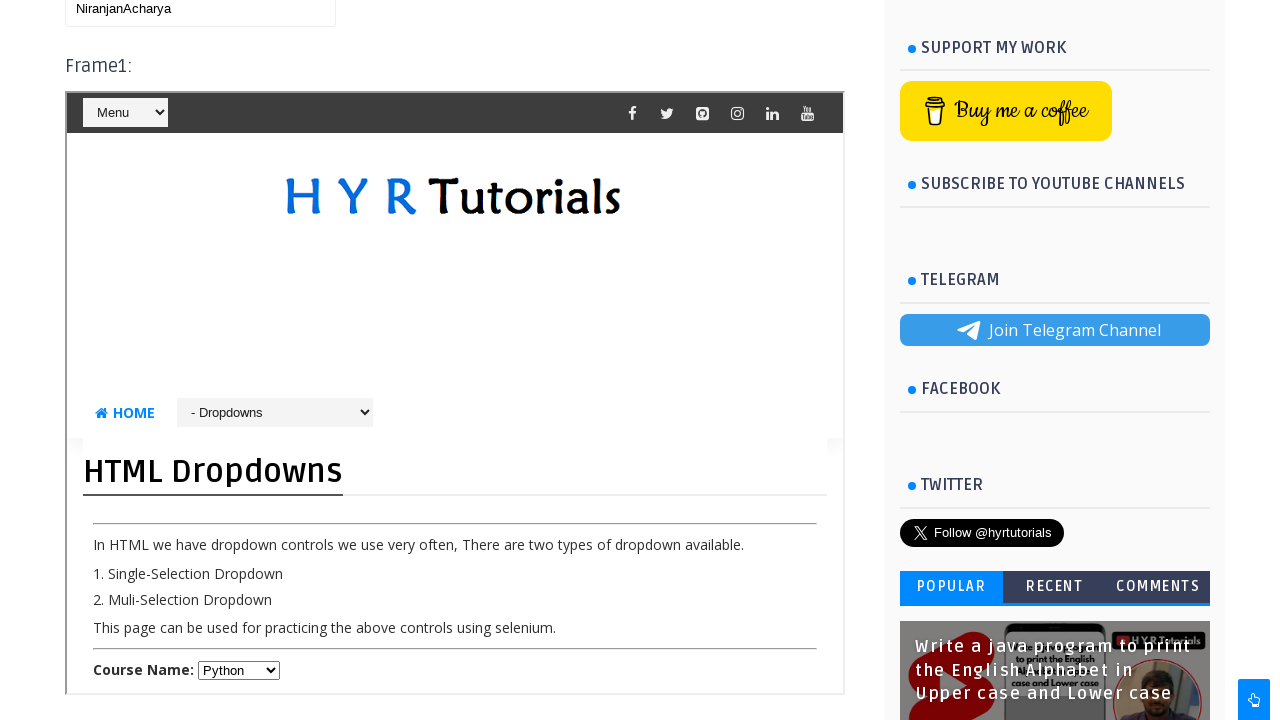

Waited 2000ms to see final state
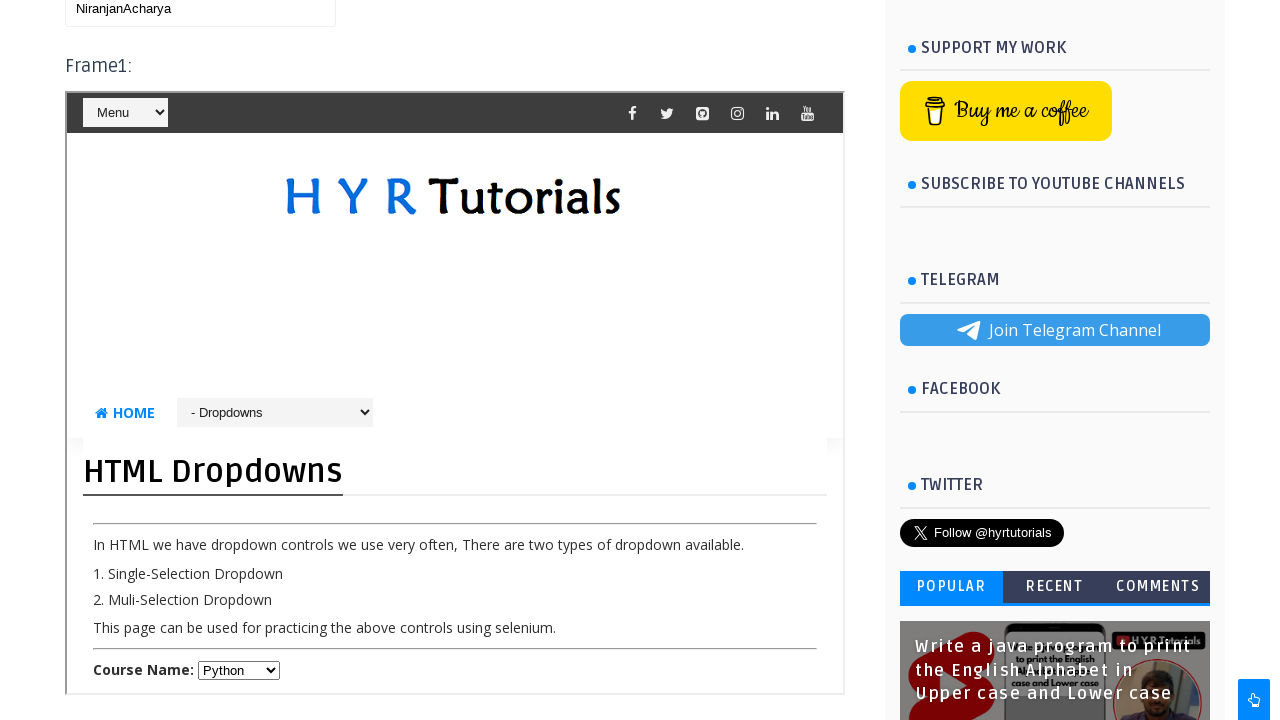

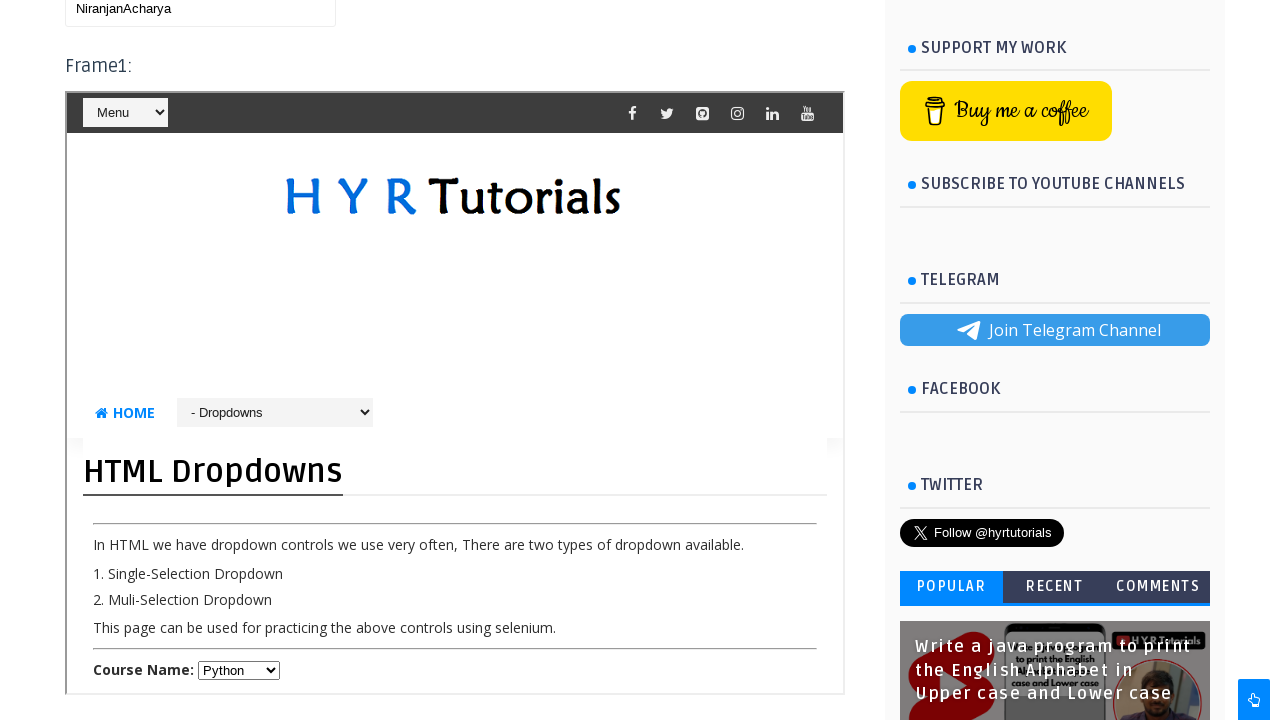